Navigates to the Python.org homepage and verifies that the events widget with event times and names is displayed.

Starting URL: https://www.python.org/

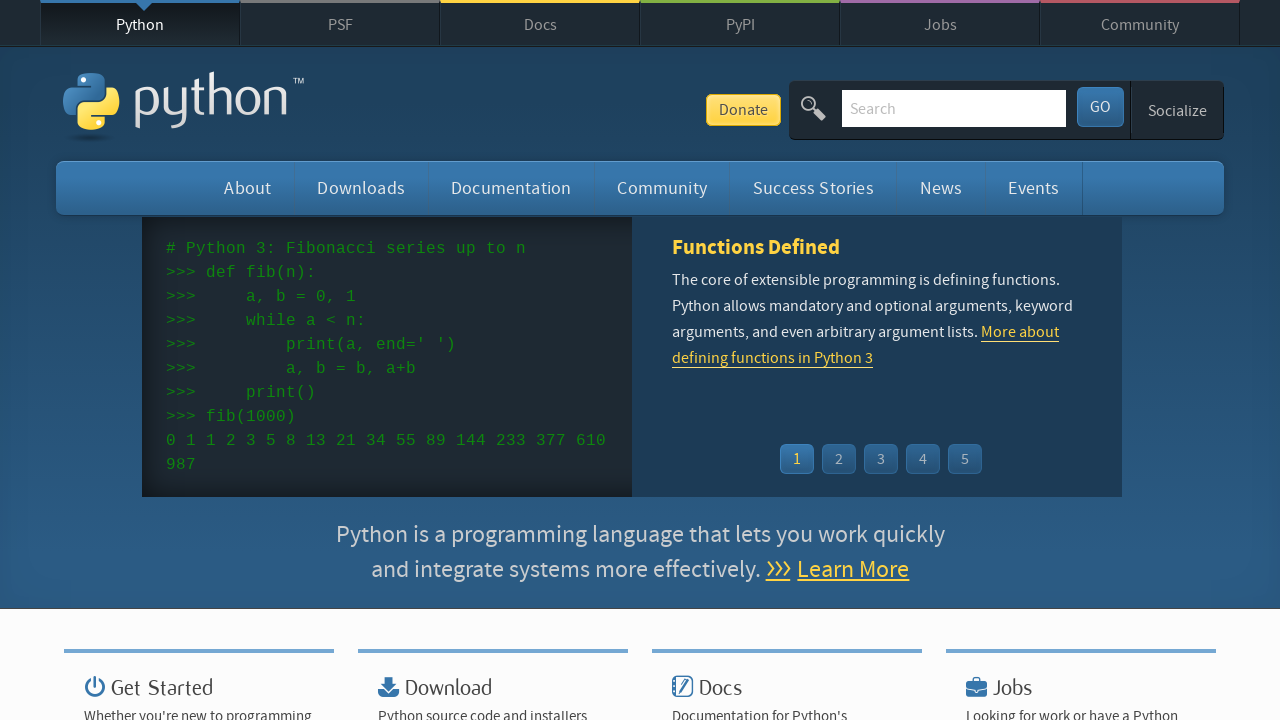

Navigated to Python.org homepage
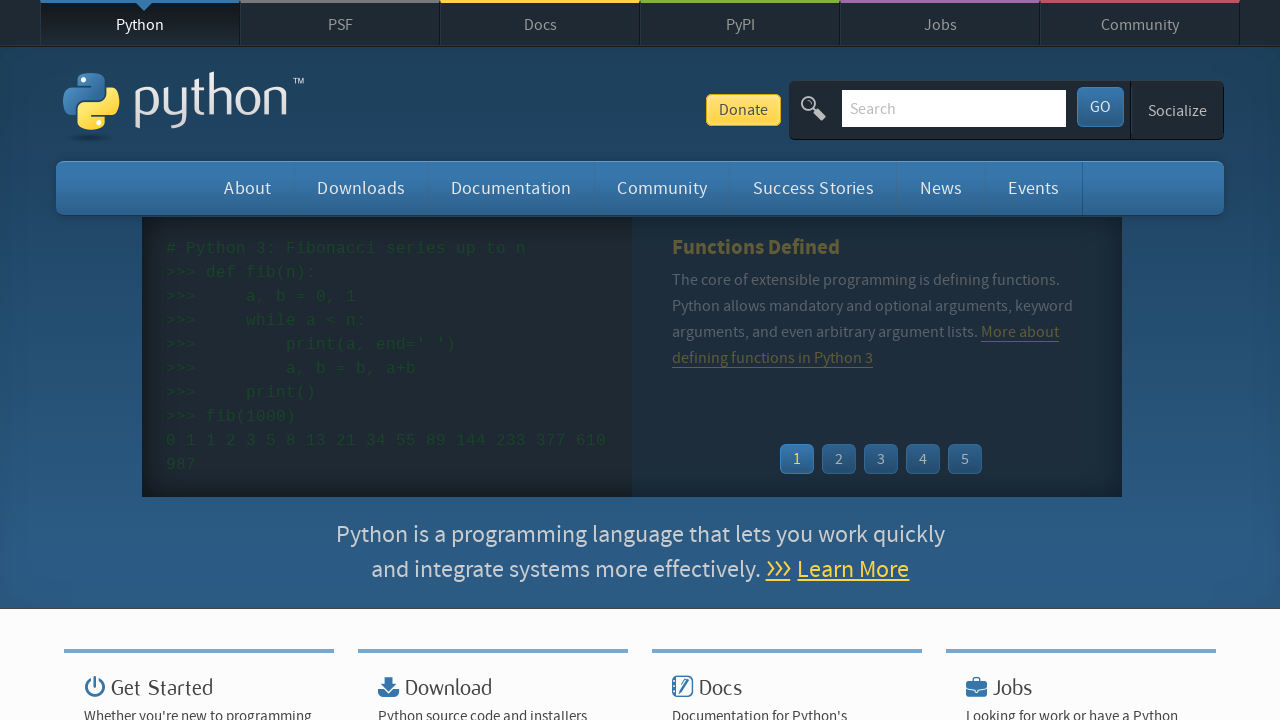

Event widget time elements loaded
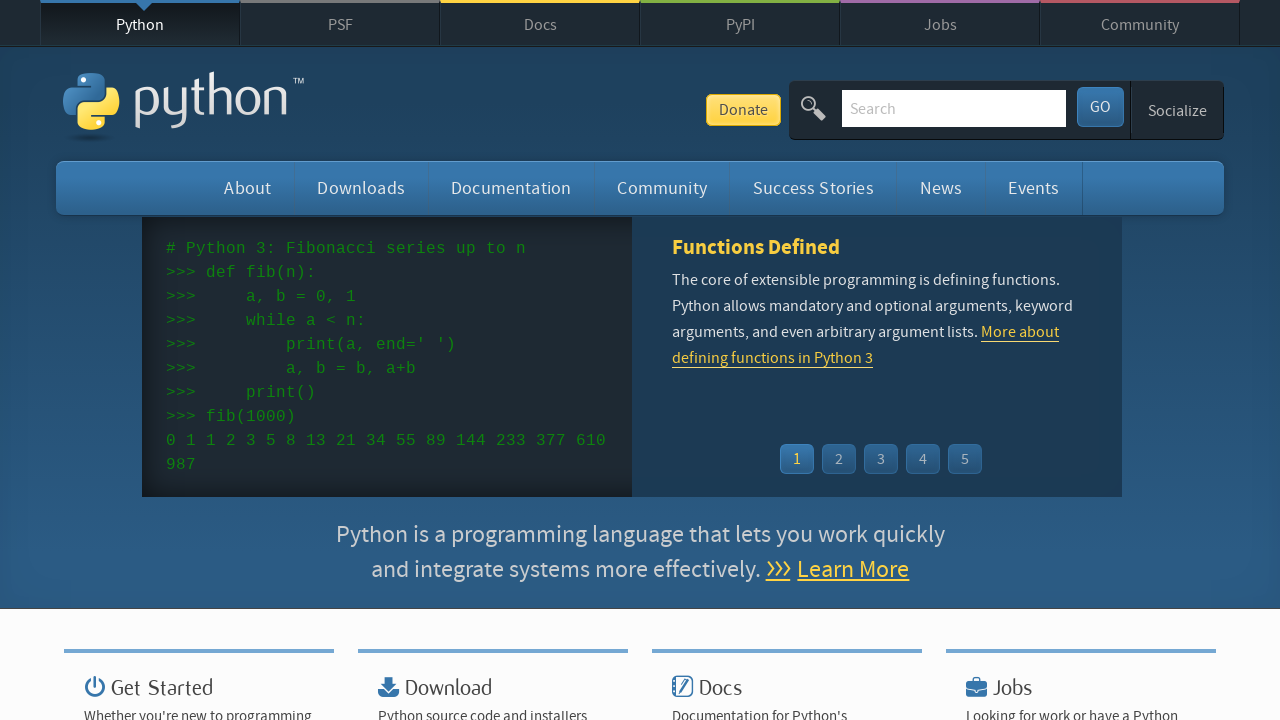

Event widget names and links loaded
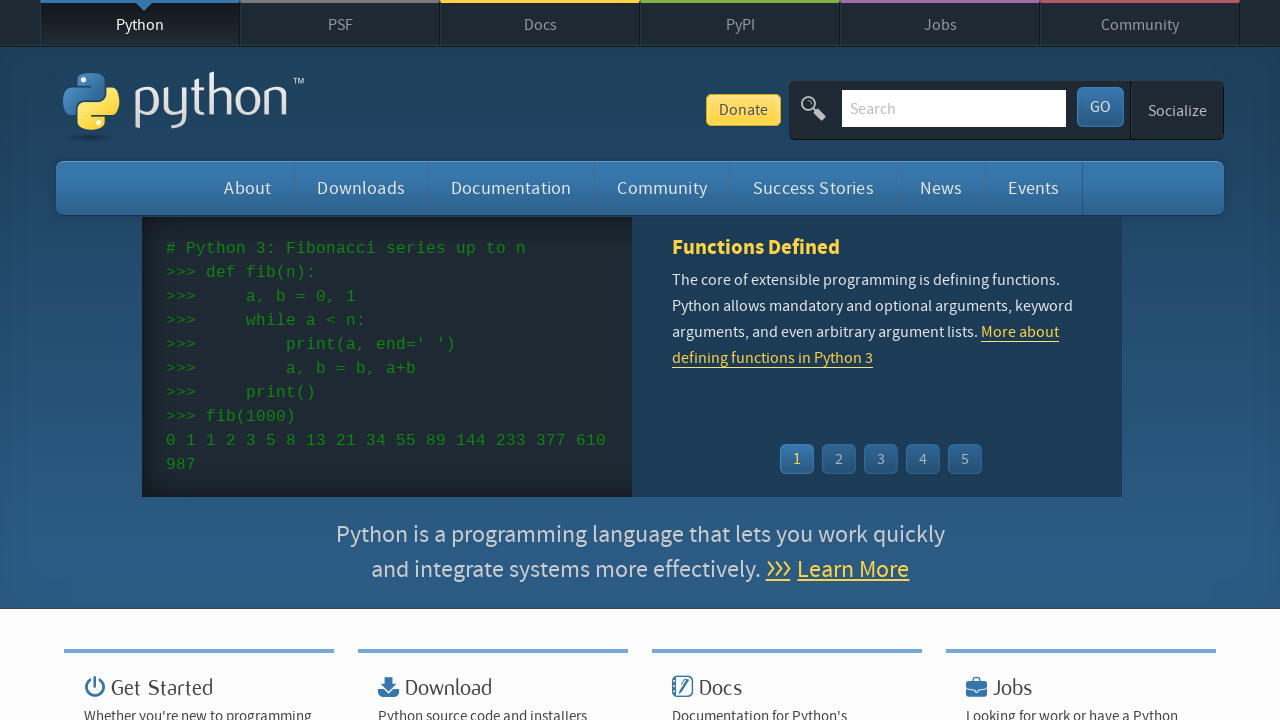

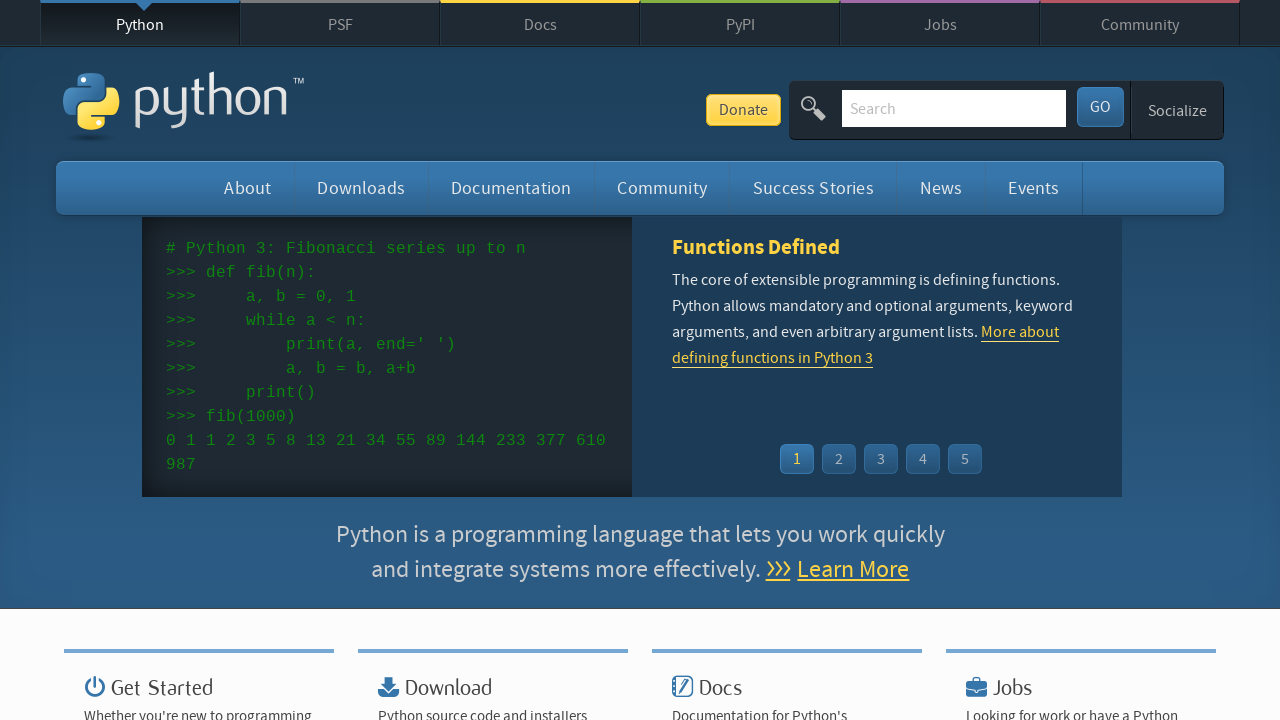